Tests various web automation features including autocomplete selection, dropdown selection, alert handling, table data extraction, and iframe interaction on a practice automation website

Starting URL: https://rahulshettyacademy.com/AutomationPractice/

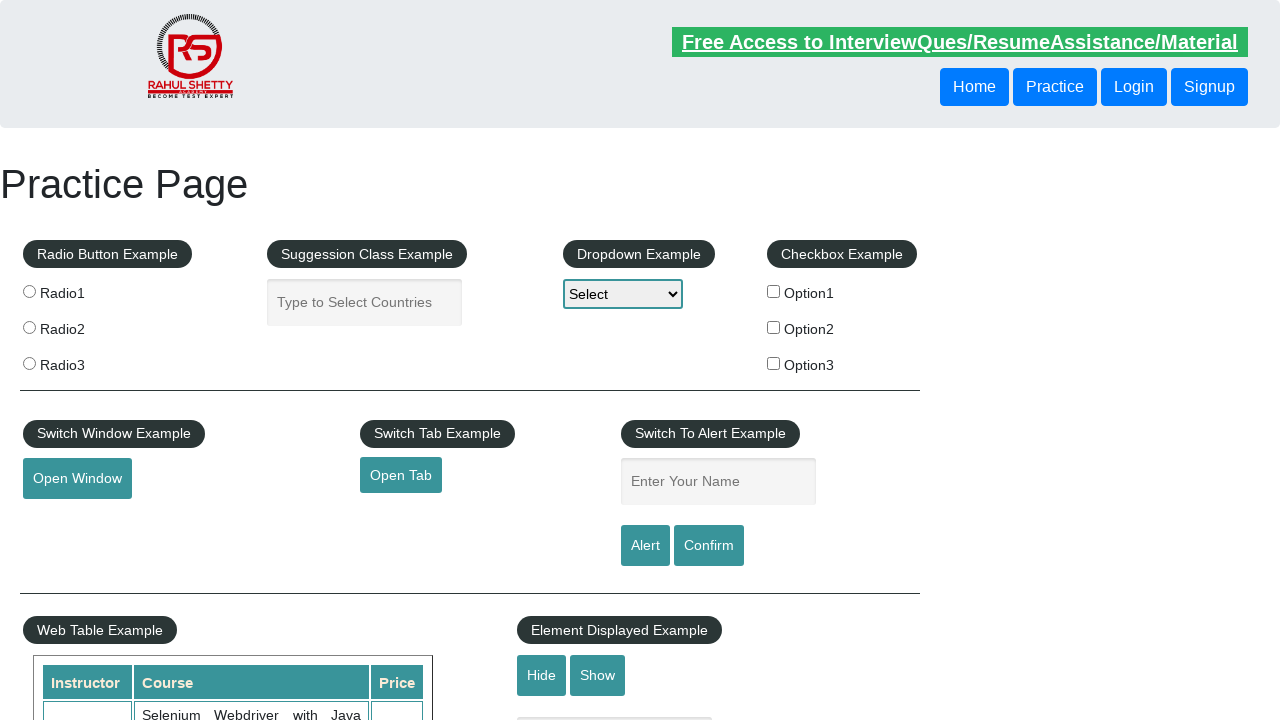

Filled autocomplete field with 'Me' on input#autocomplete
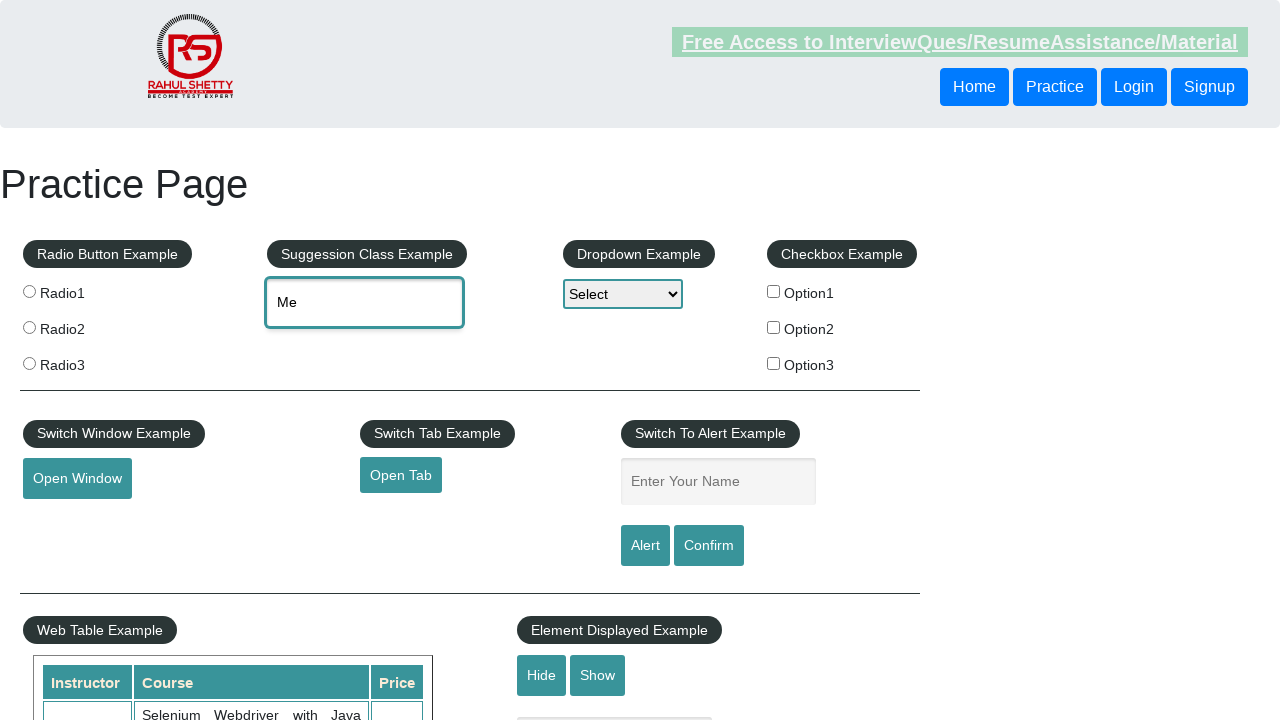

Waited 2 seconds for autocomplete suggestions to load
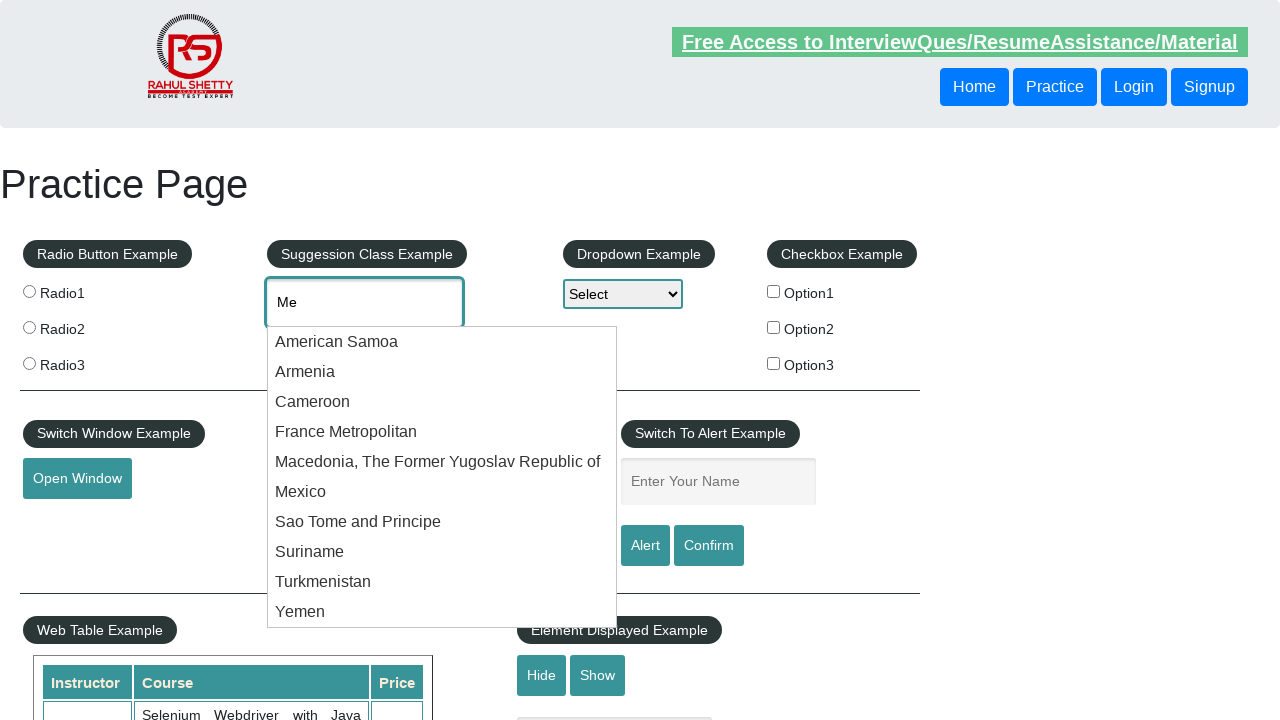

Clicked the 6th autocomplete suggestion at (442, 492) on li.ui-menu-item >> nth=5
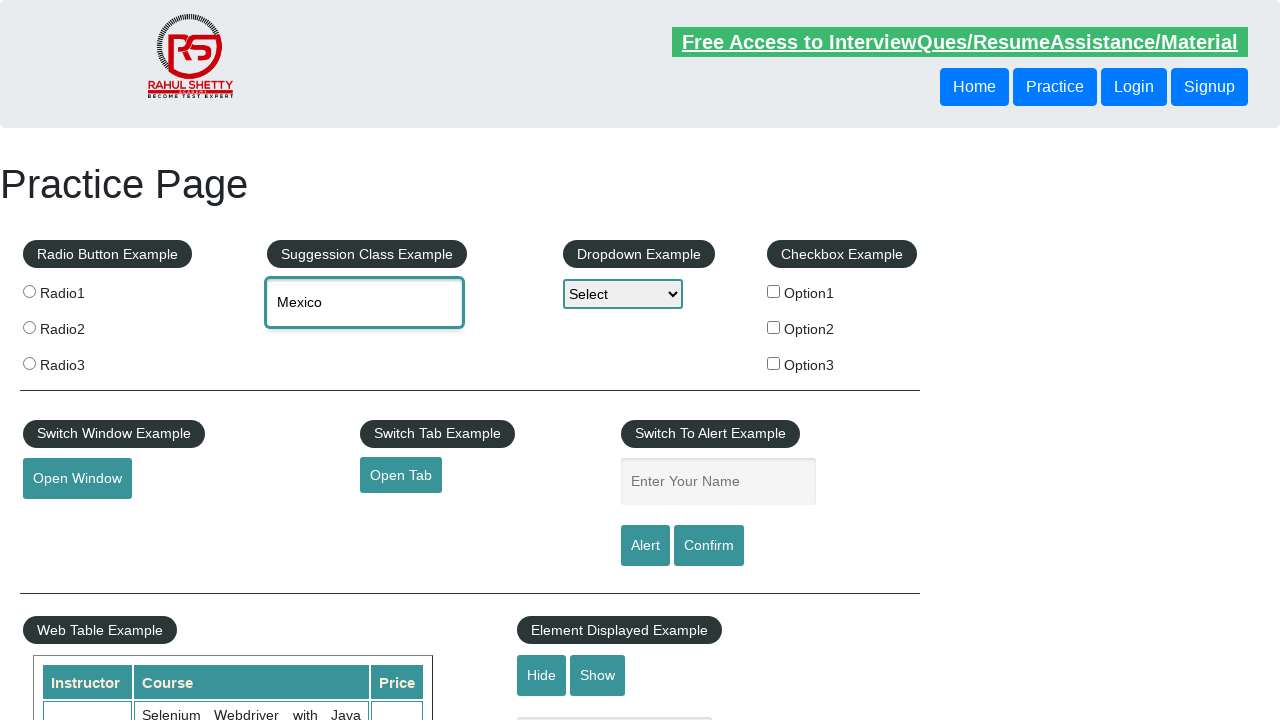

Selected 'Option2' from dropdown on select#dropdown-class-example
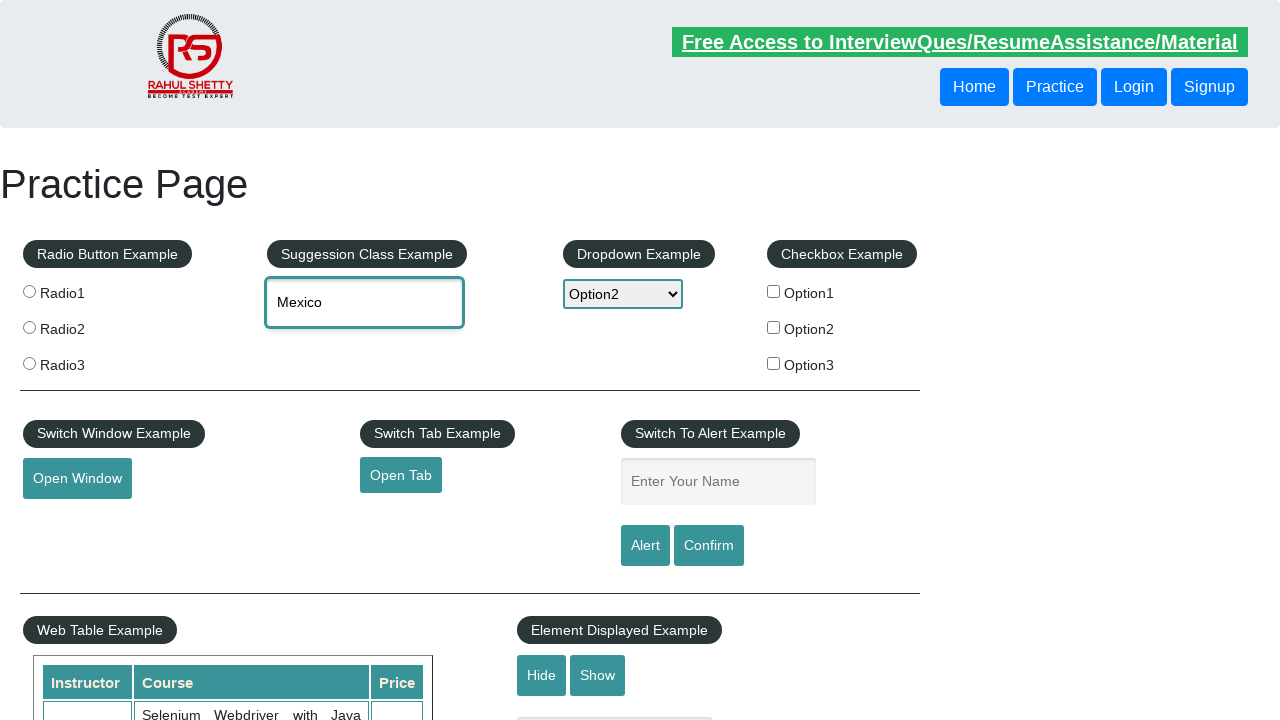

Waited 2 seconds after selecting Option2
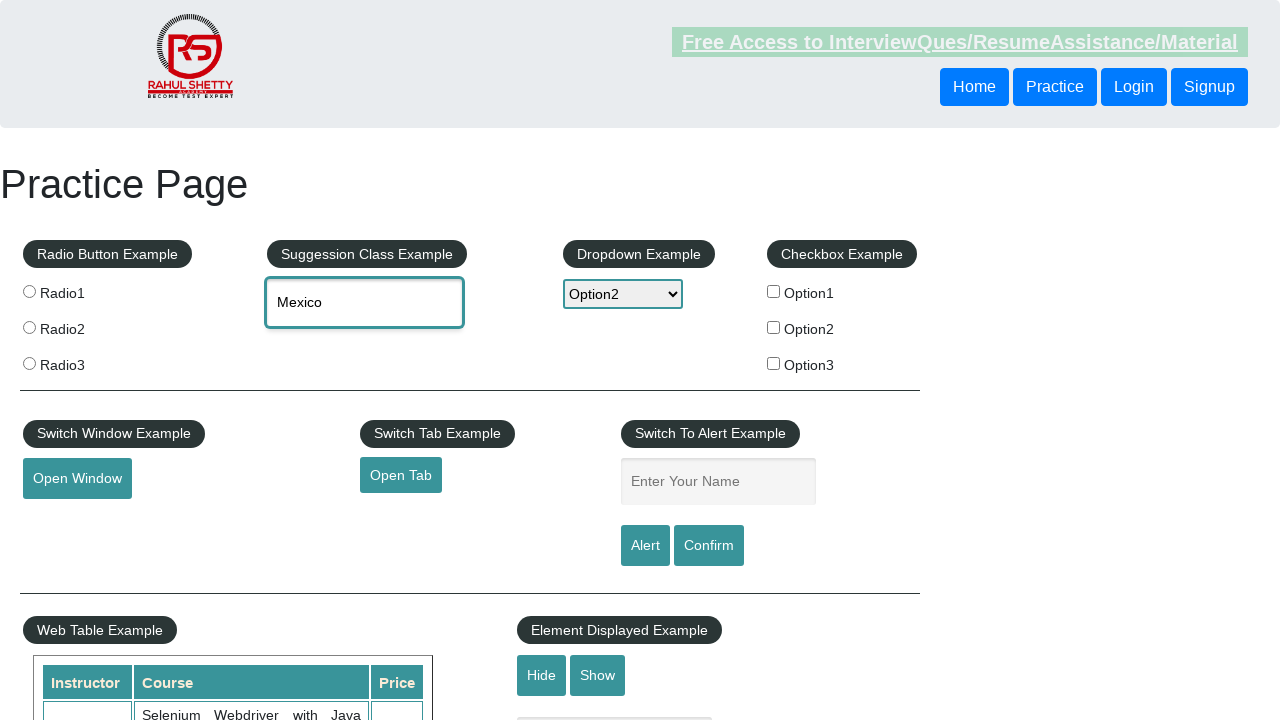

Selected 'Option3' from dropdown on select#dropdown-class-example
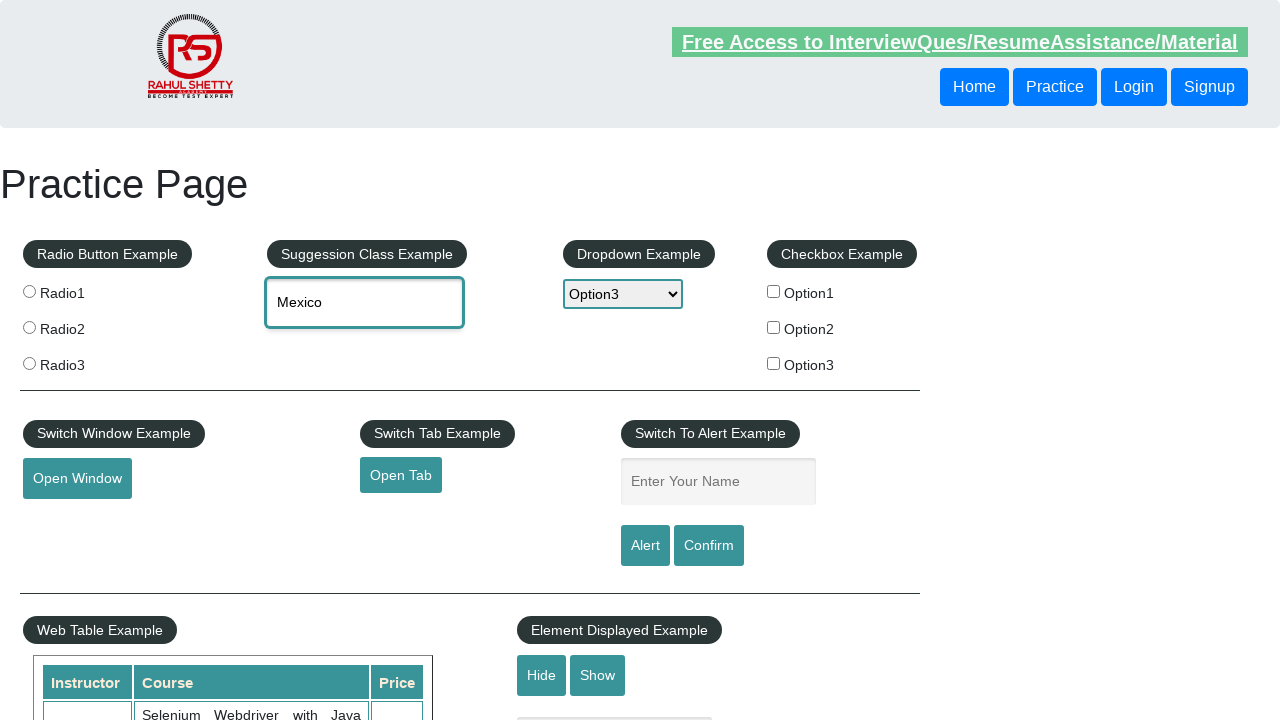

Waited 2 seconds after selecting Option3
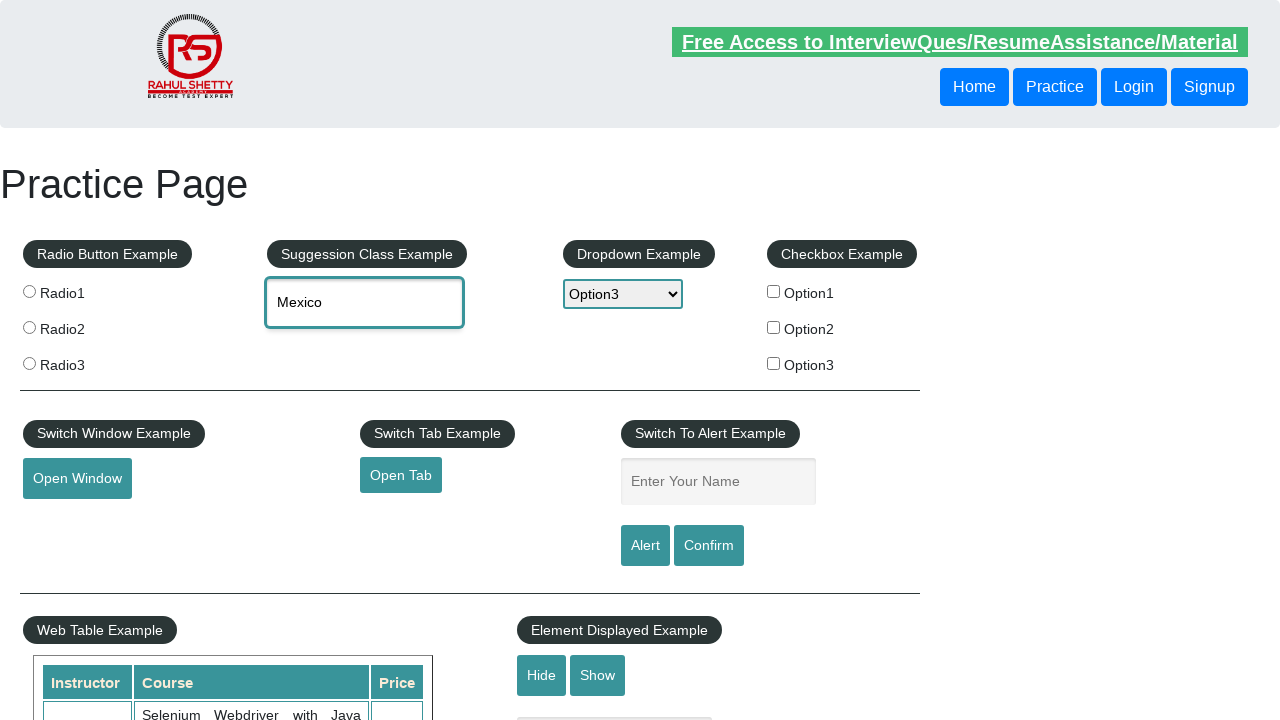

Filled name field with 'Stori Card' on input#name
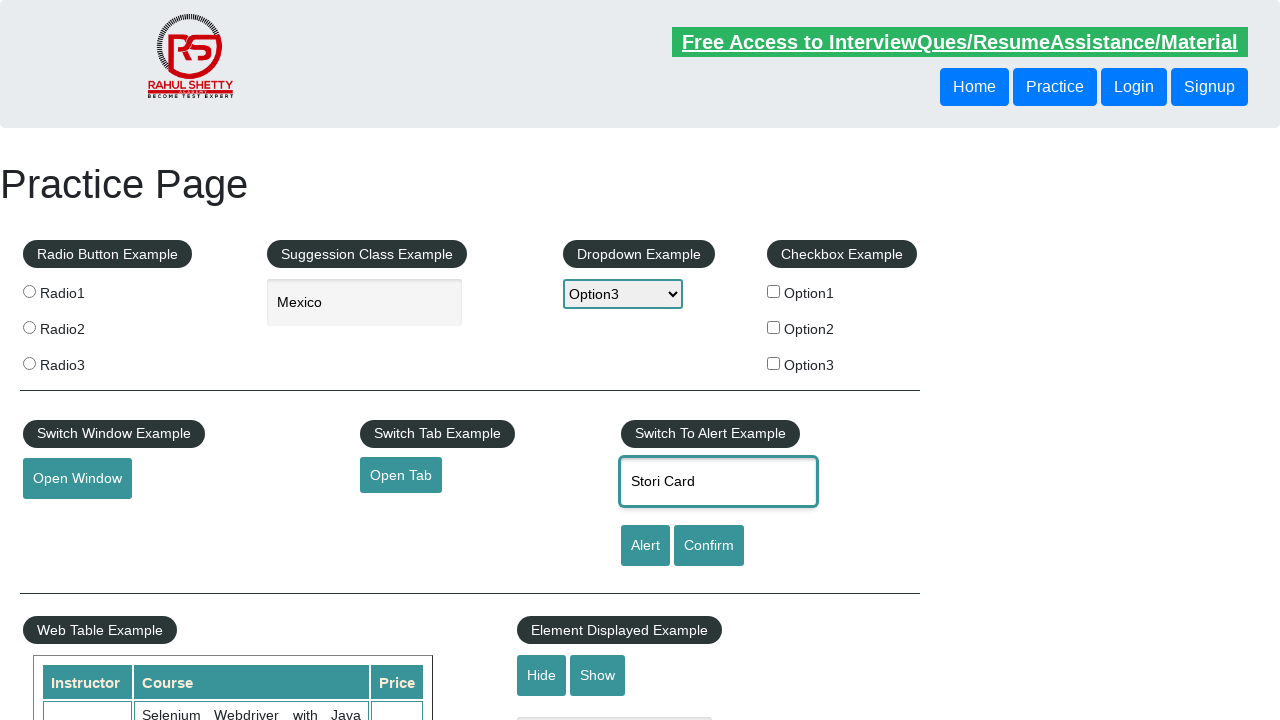

Set up alert dialog handler to accept alerts
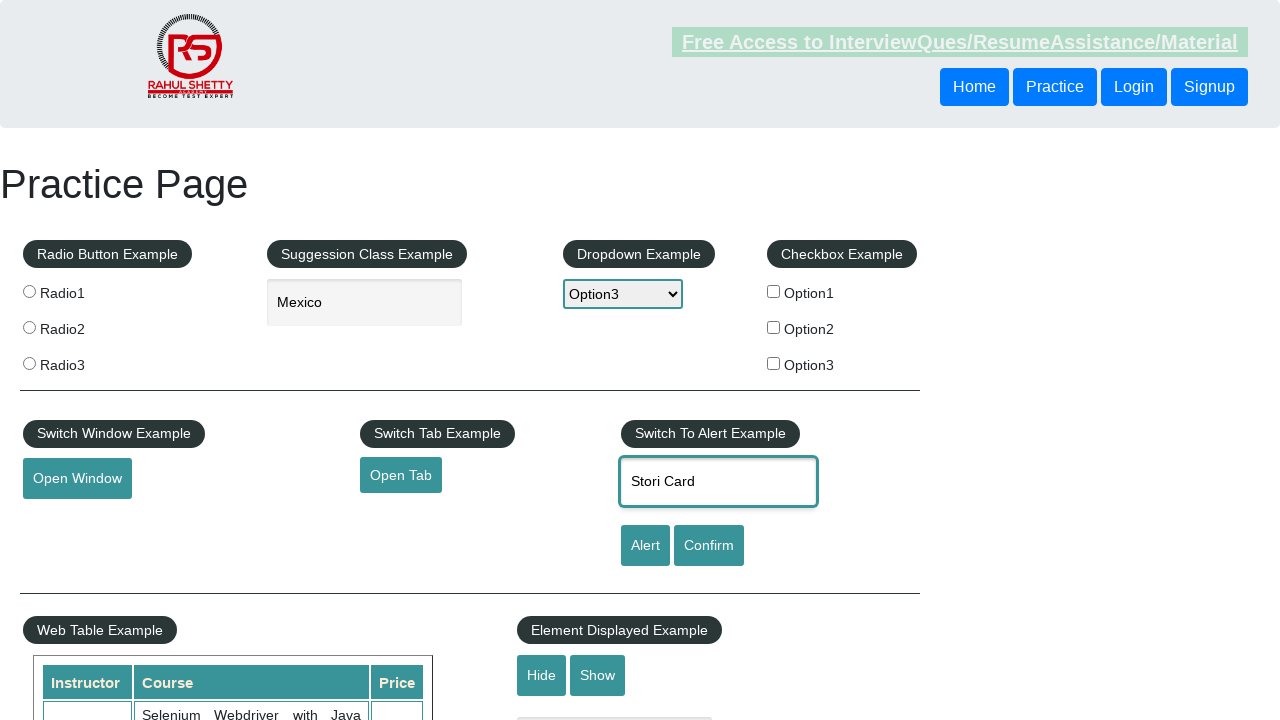

Clicked alert button and accepted the alert at (645, 546) on input#alertbtn
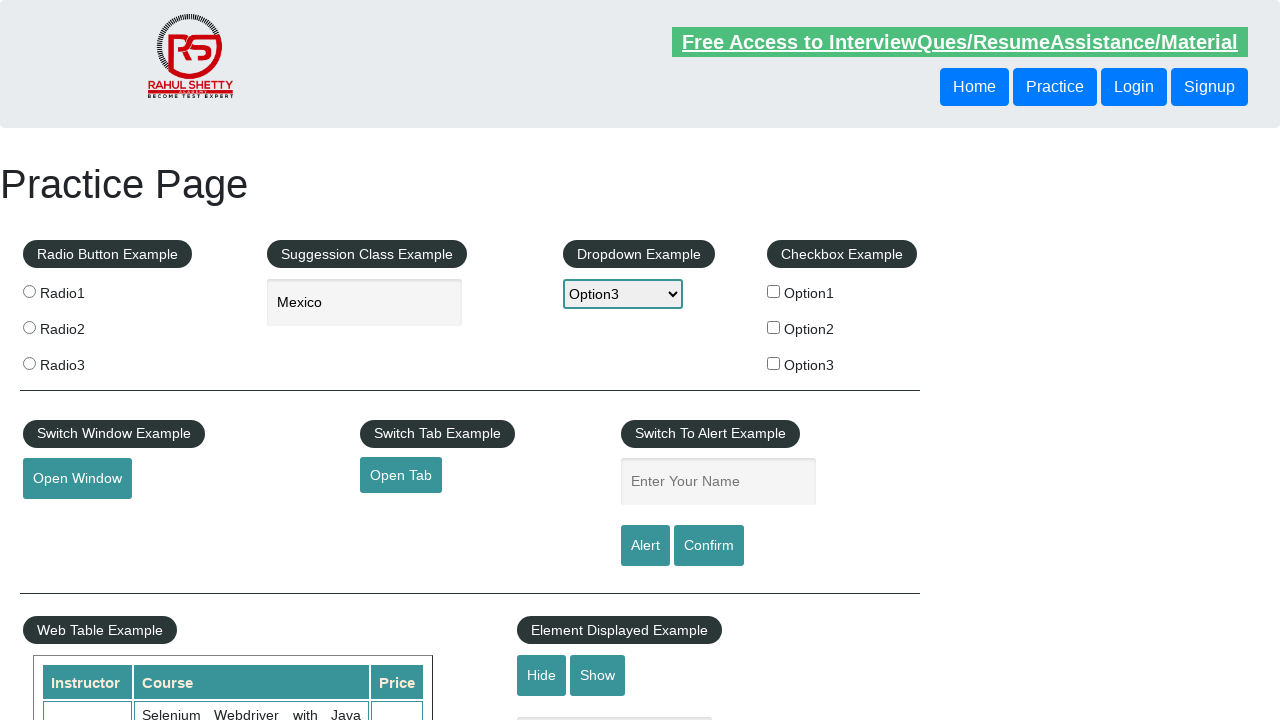

Filled name field with 'Stori Card' again for confirm dialog test on input#name
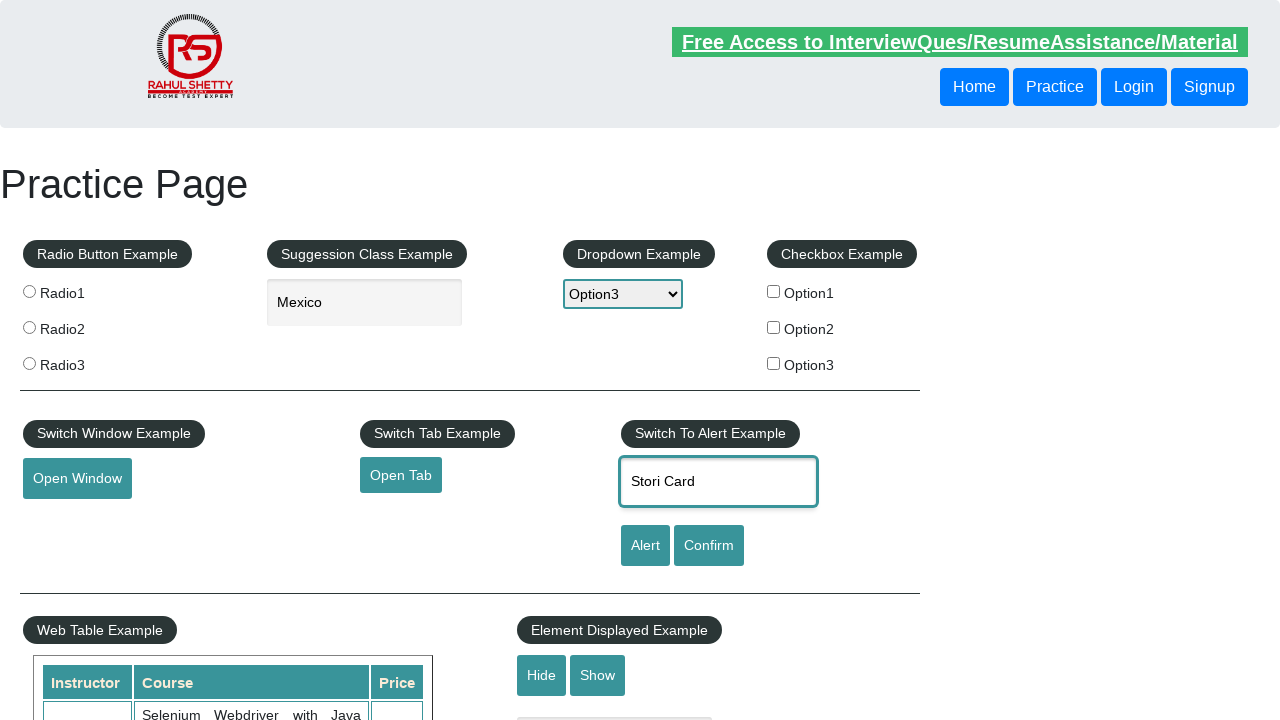

Set up confirm dialog handler to accept confirmations
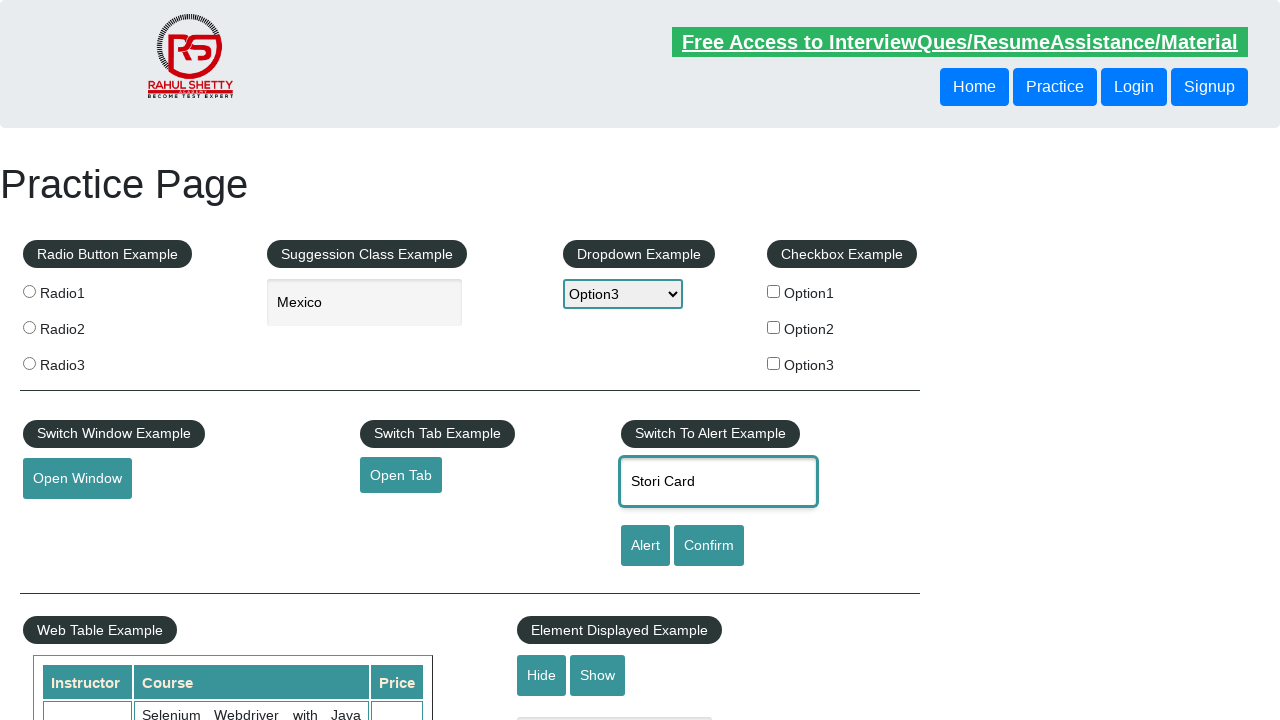

Clicked confirm button and accepted the confirmation dialog at (709, 546) on input#confirmbtn
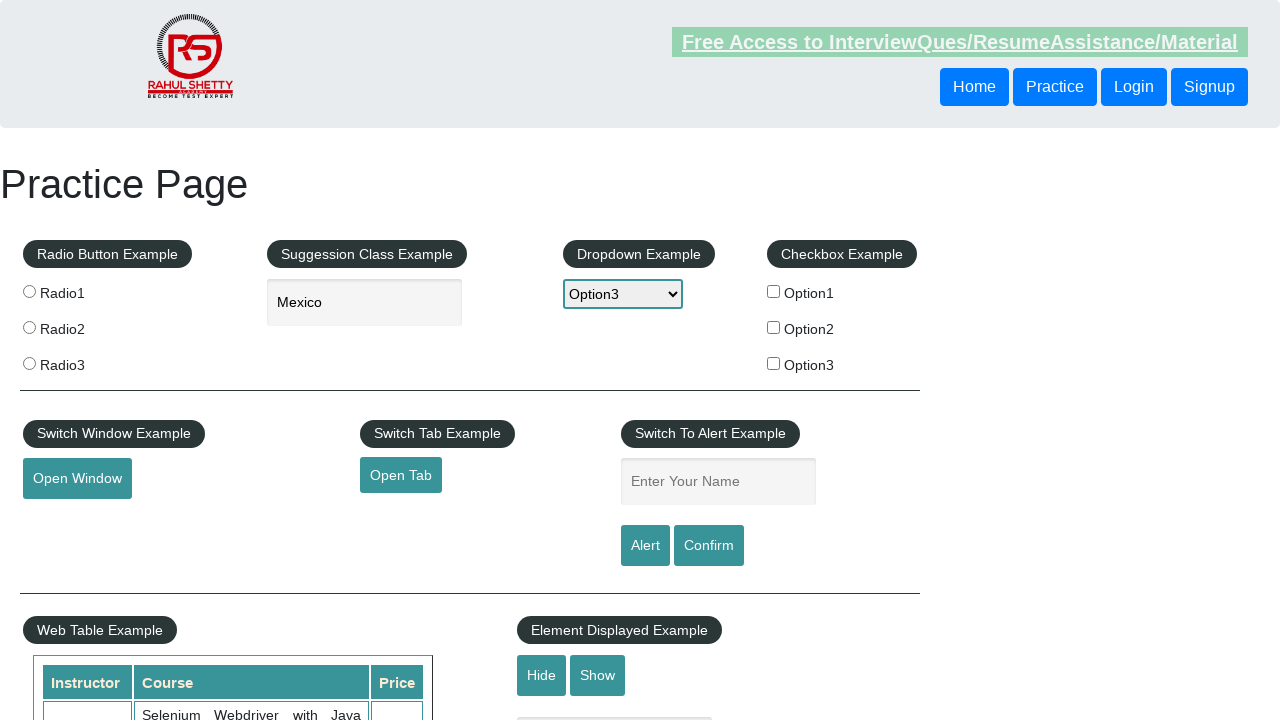

Located all rows in the main practice table
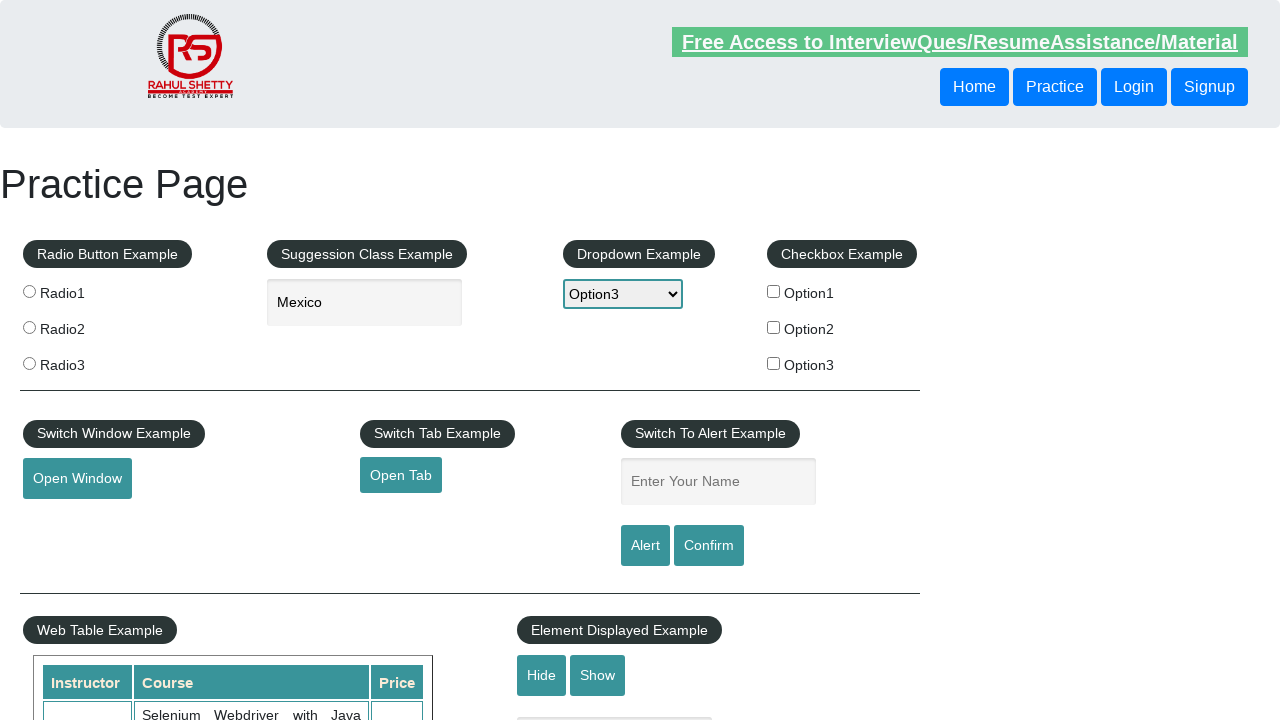

Counted 0 rows in the main table
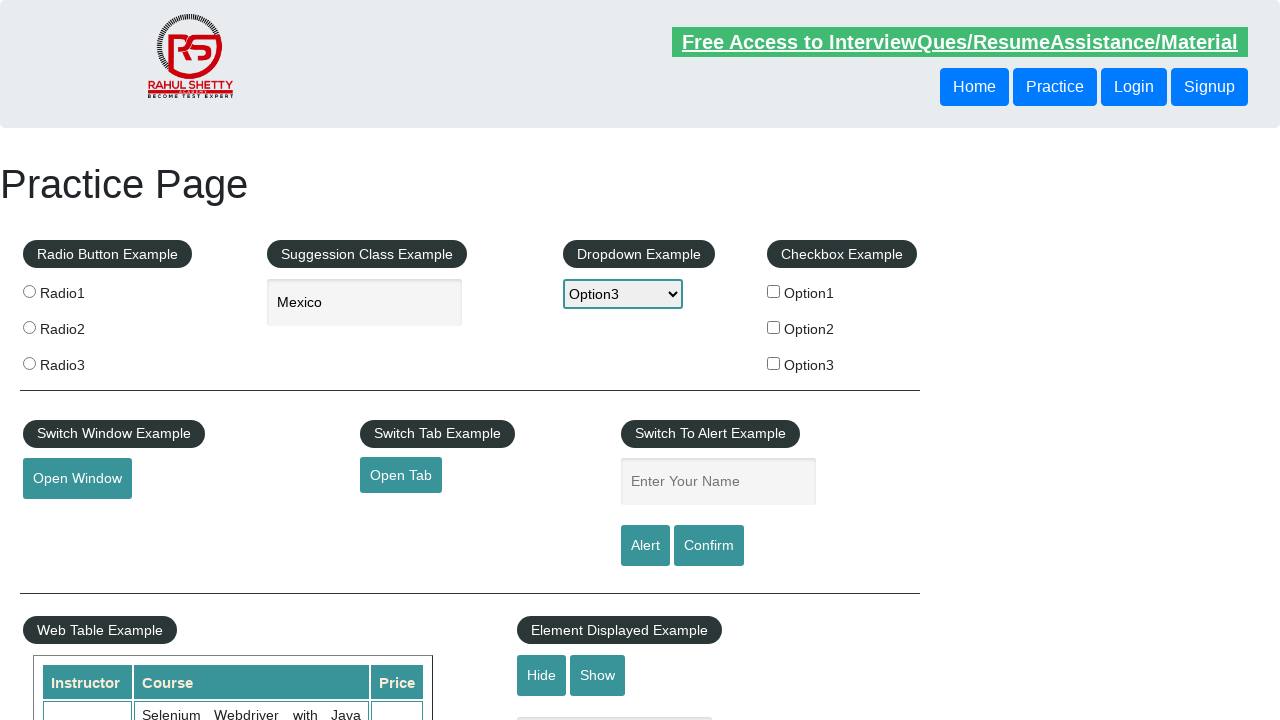

Located all rows in the fixed practice table
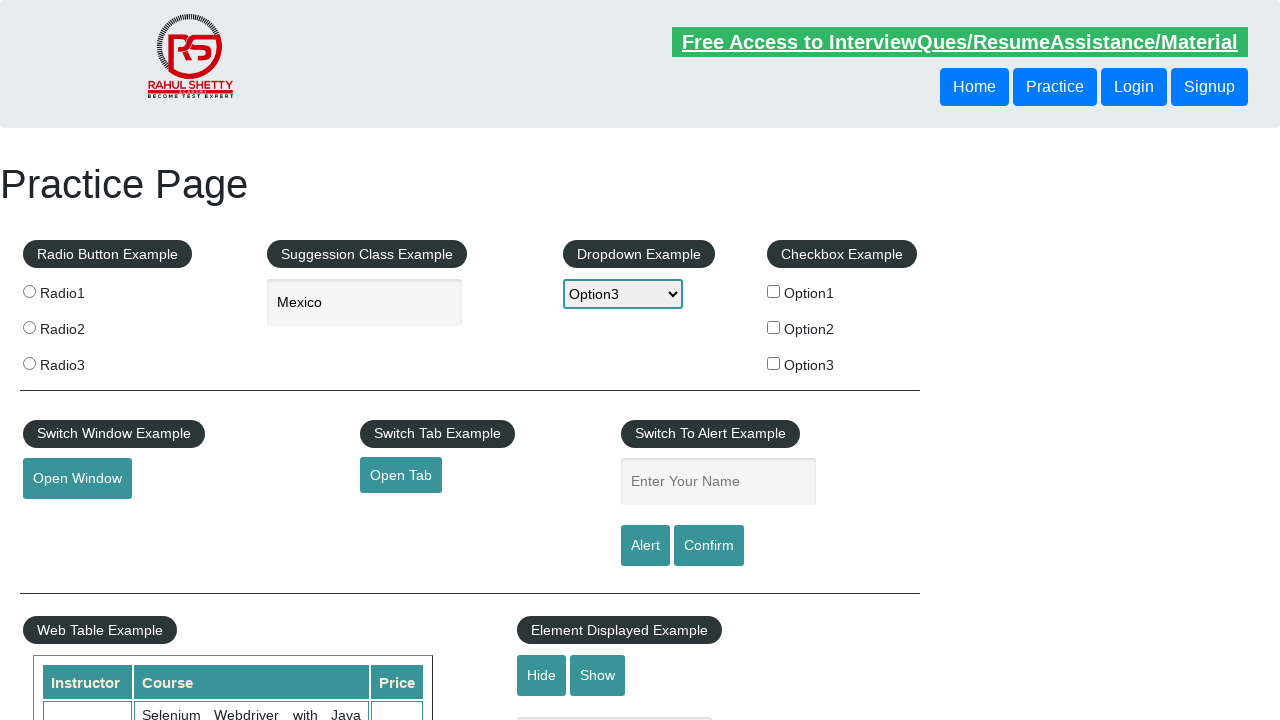

Counted 0 rows in the fixed table
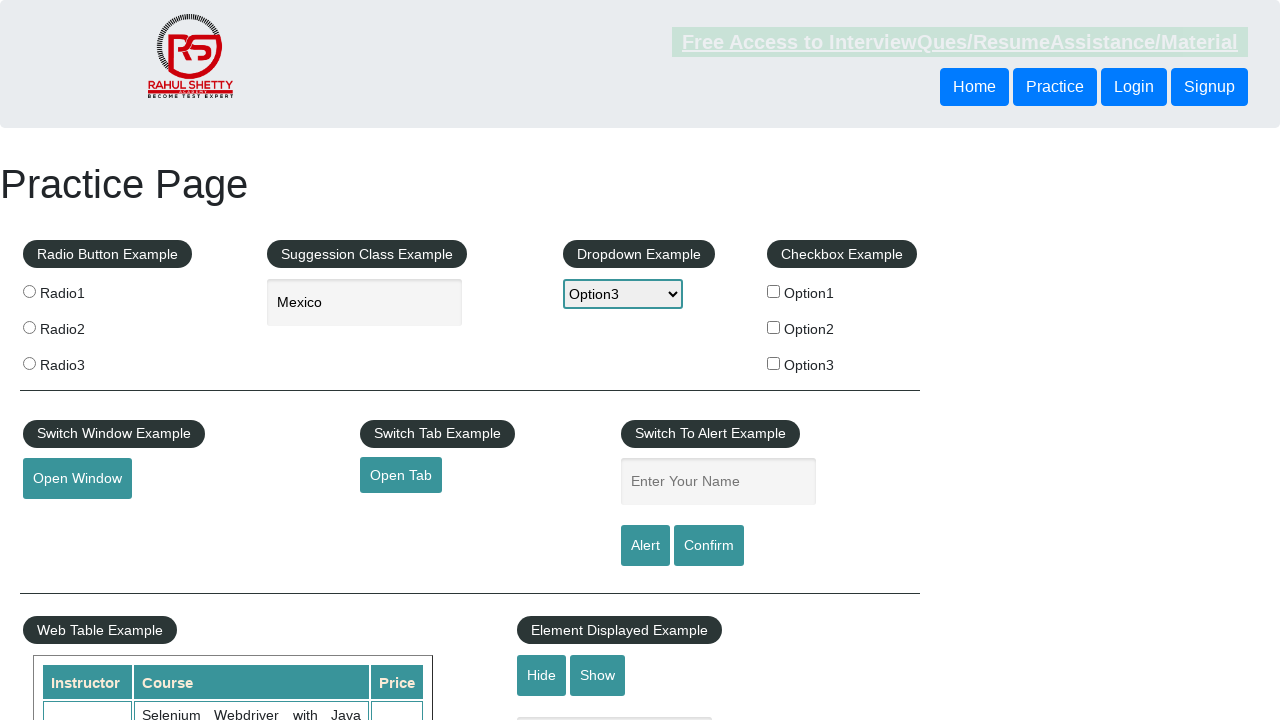

Located iframe with courses
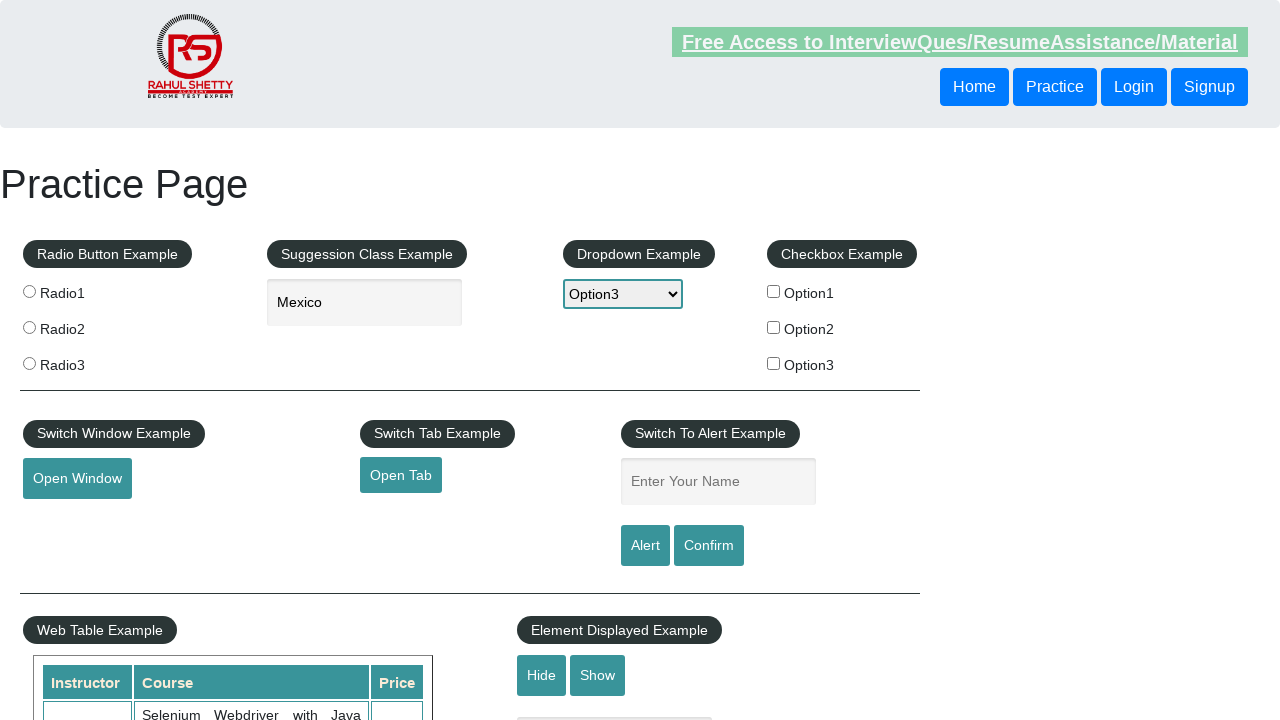

Located all list items in iframe
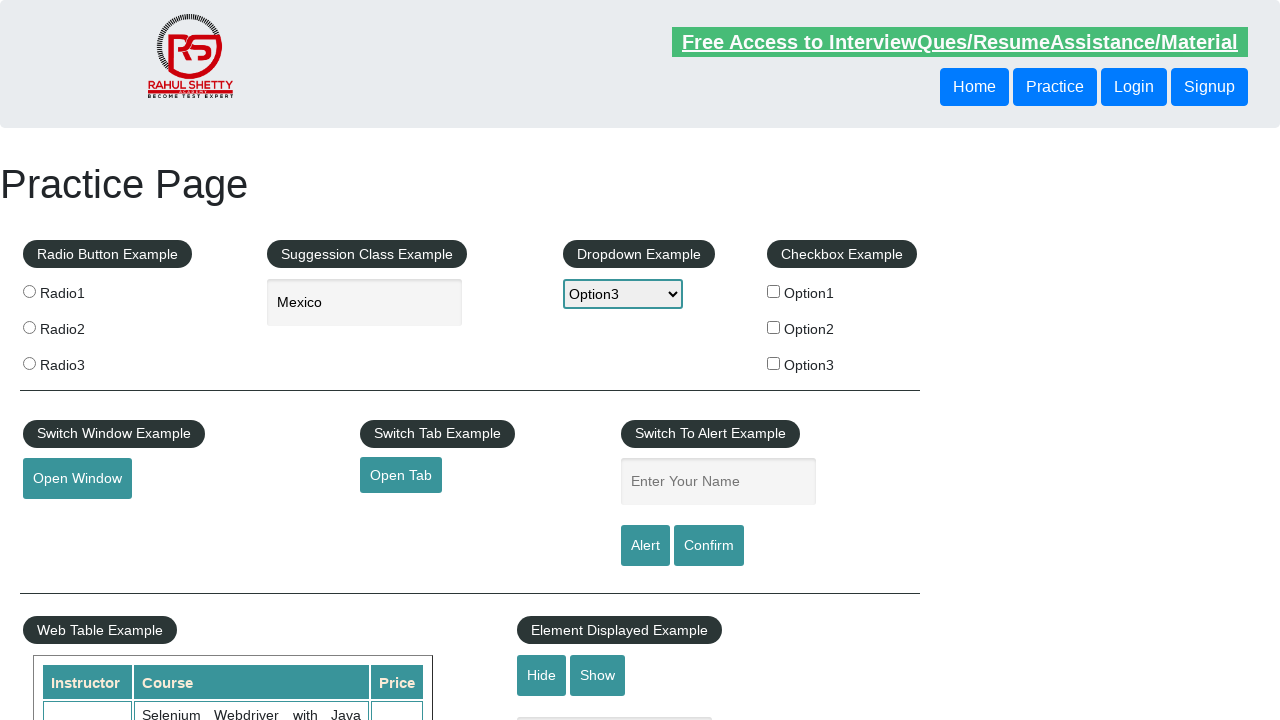

Counted 11 list items in iframe
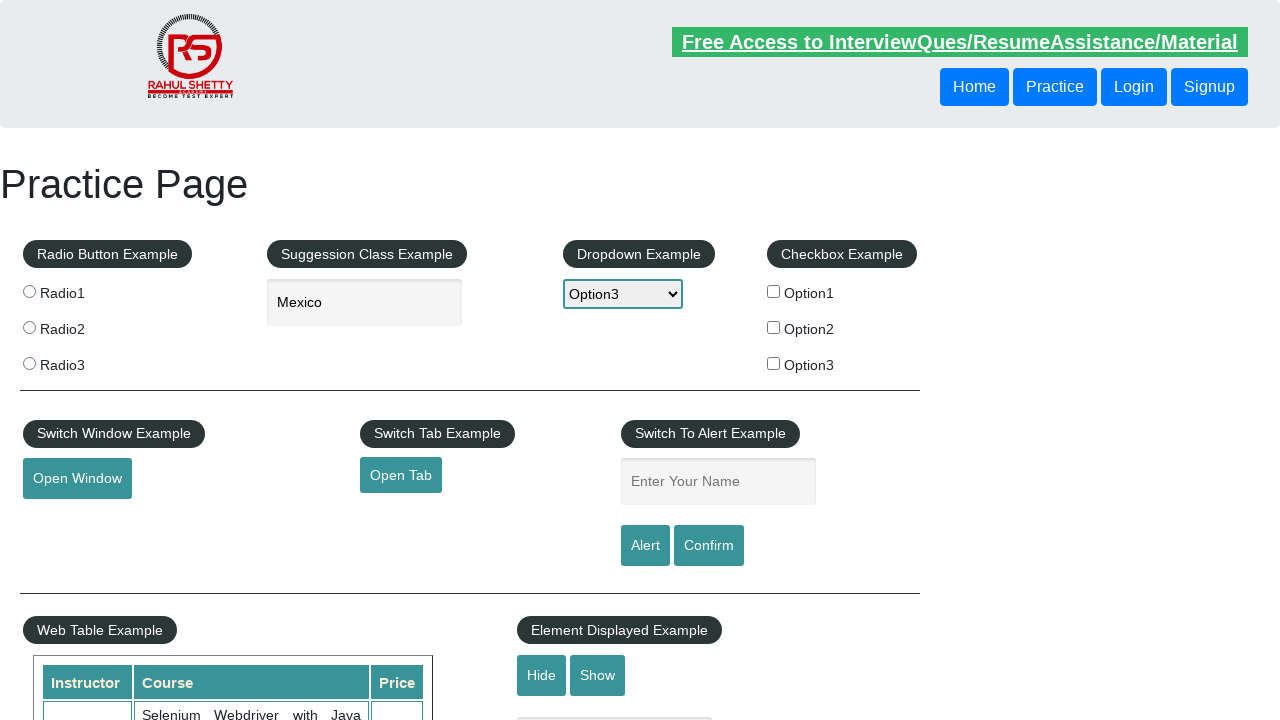

Examining list item 1 of 11 in iframe
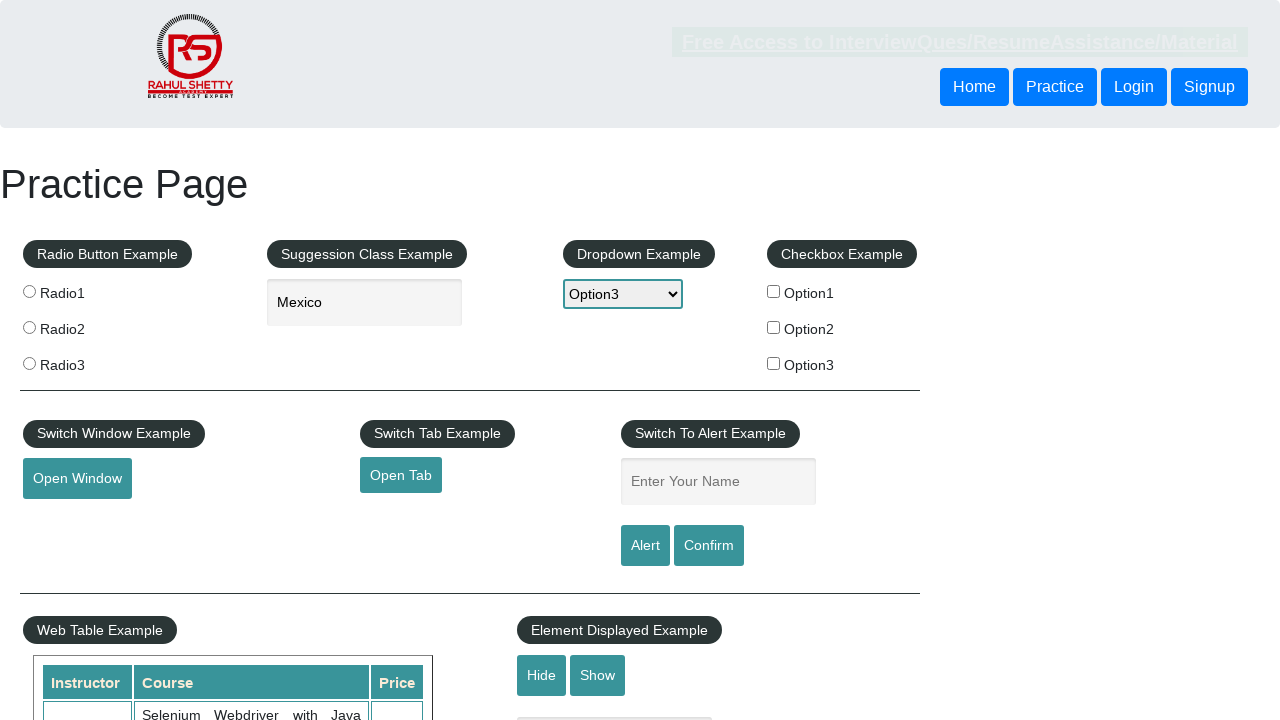

Examining list item 2 of 11 in iframe
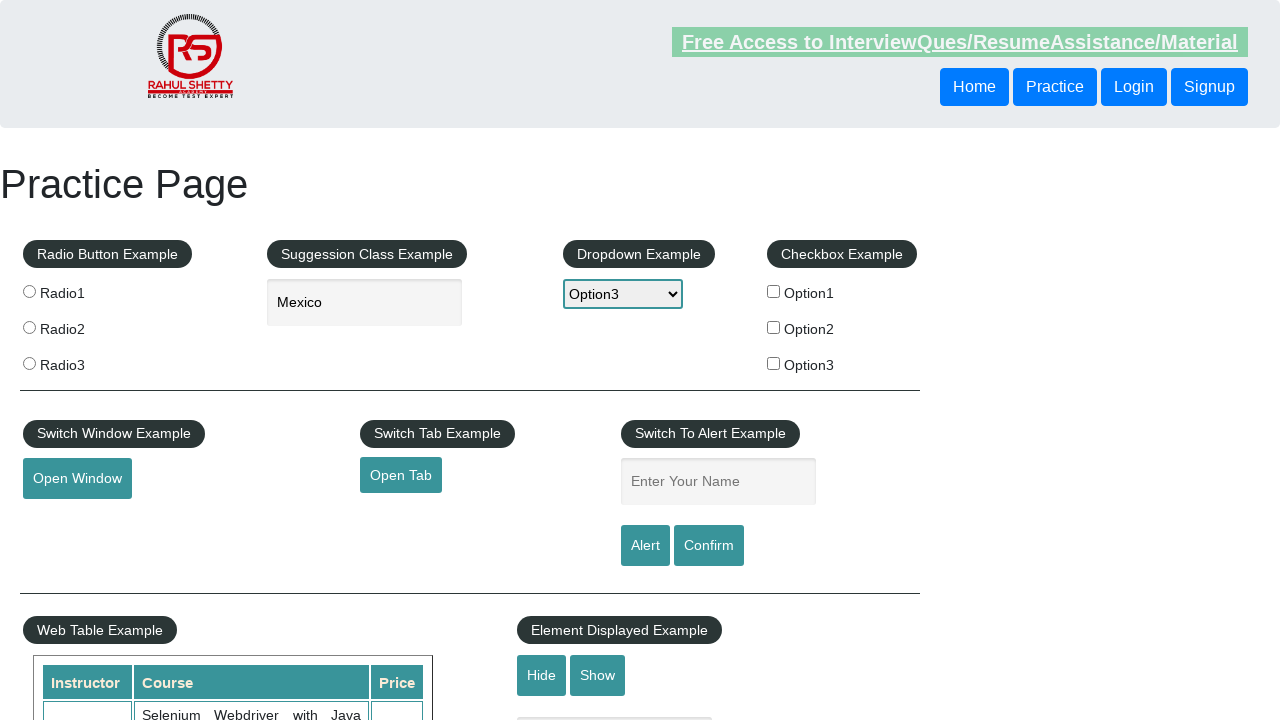

Examining list item 3 of 11 in iframe
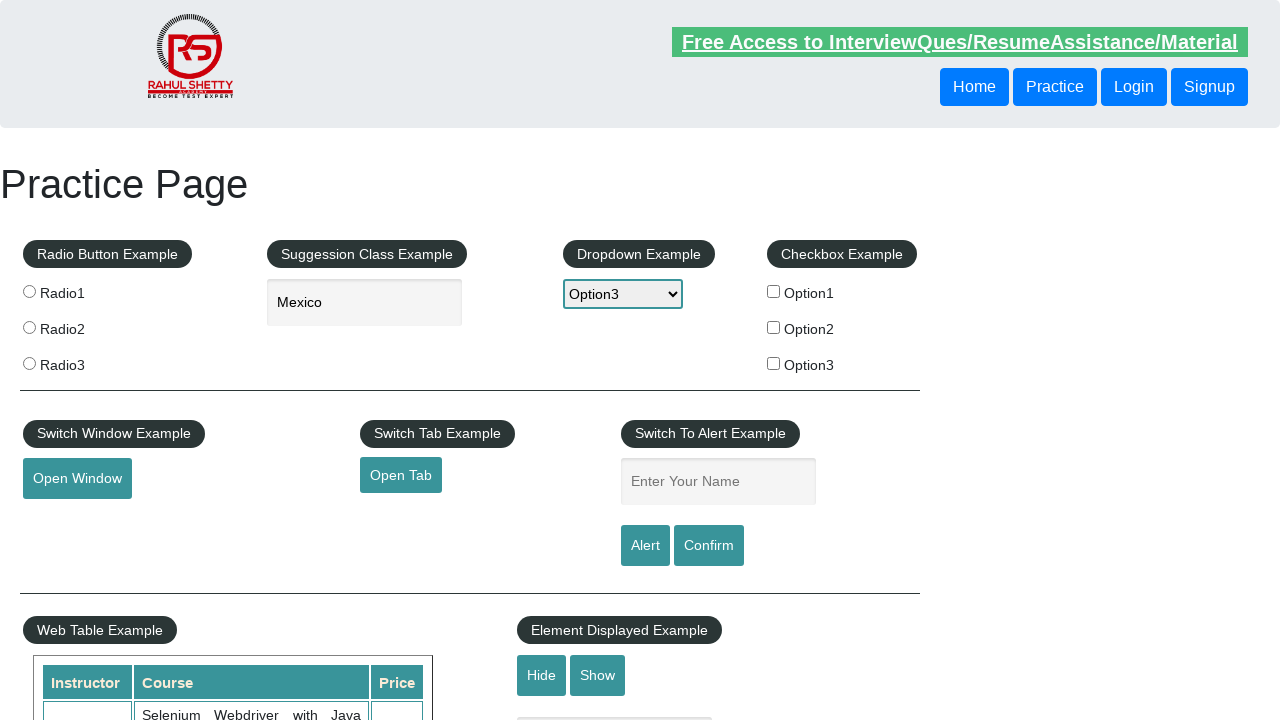

Examining list item 4 of 11 in iframe
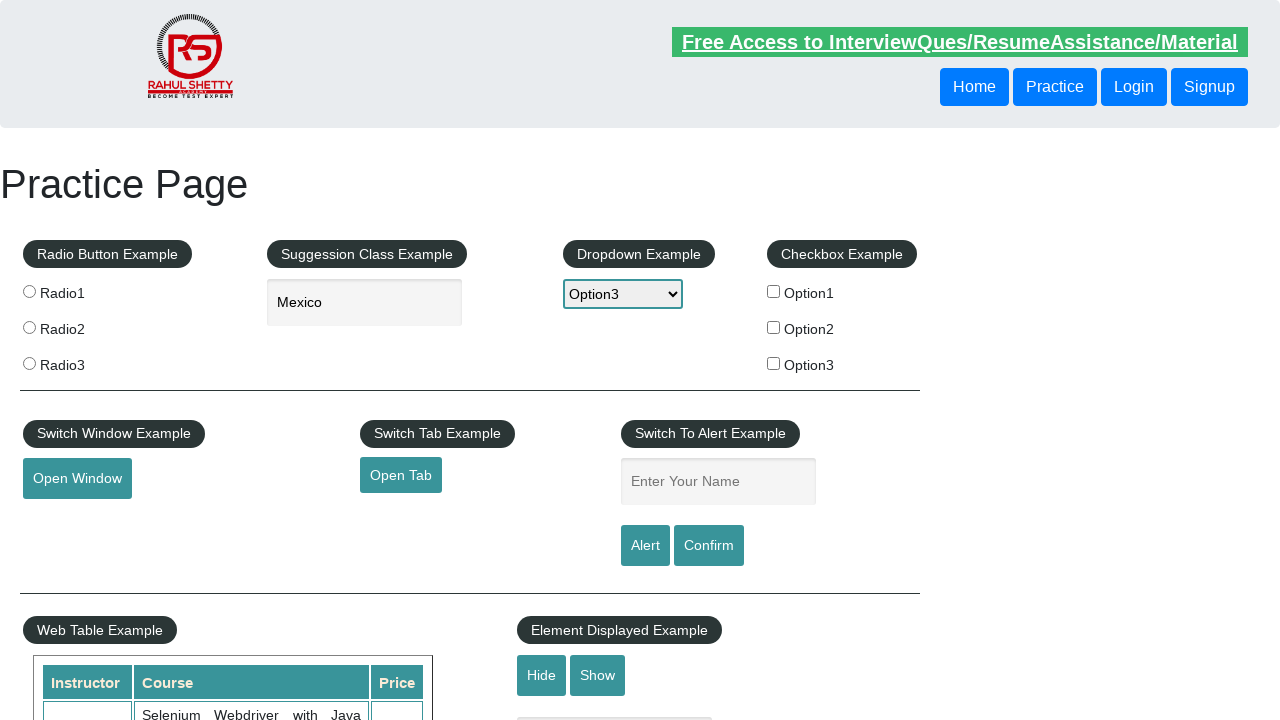

Examining list item 5 of 11 in iframe
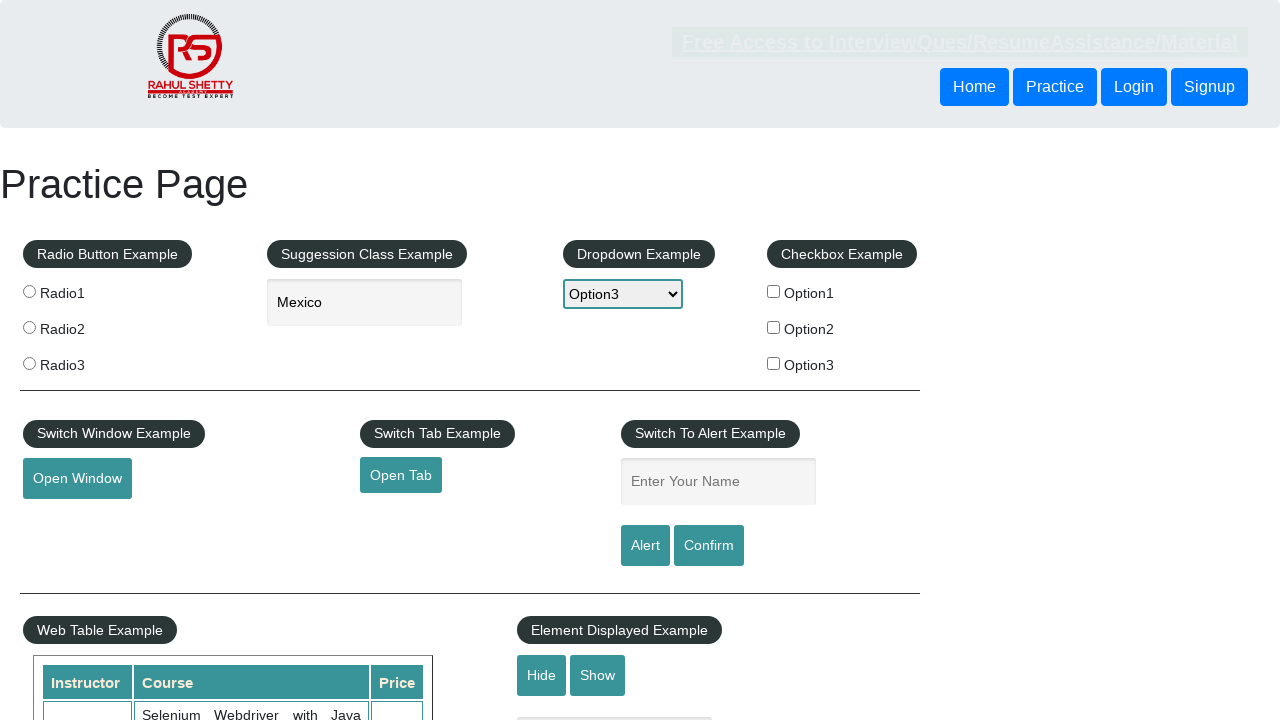

Examining list item 6 of 11 in iframe
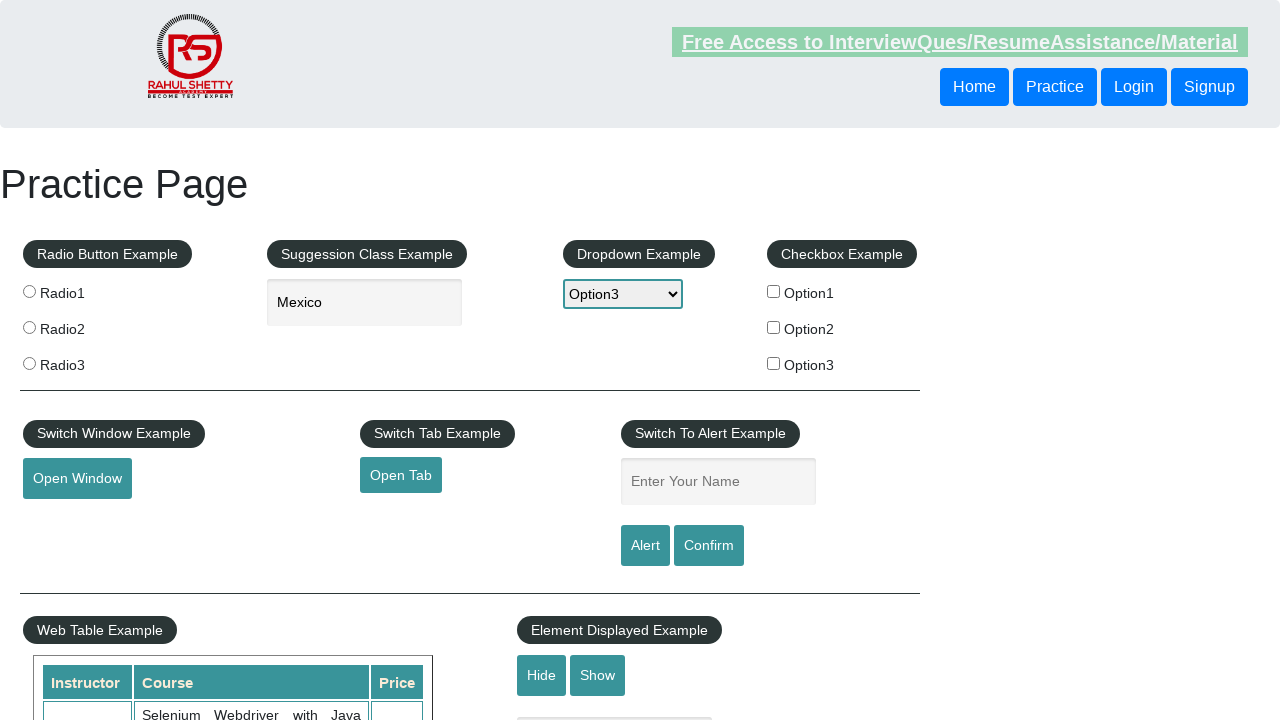

Examining list item 7 of 11 in iframe
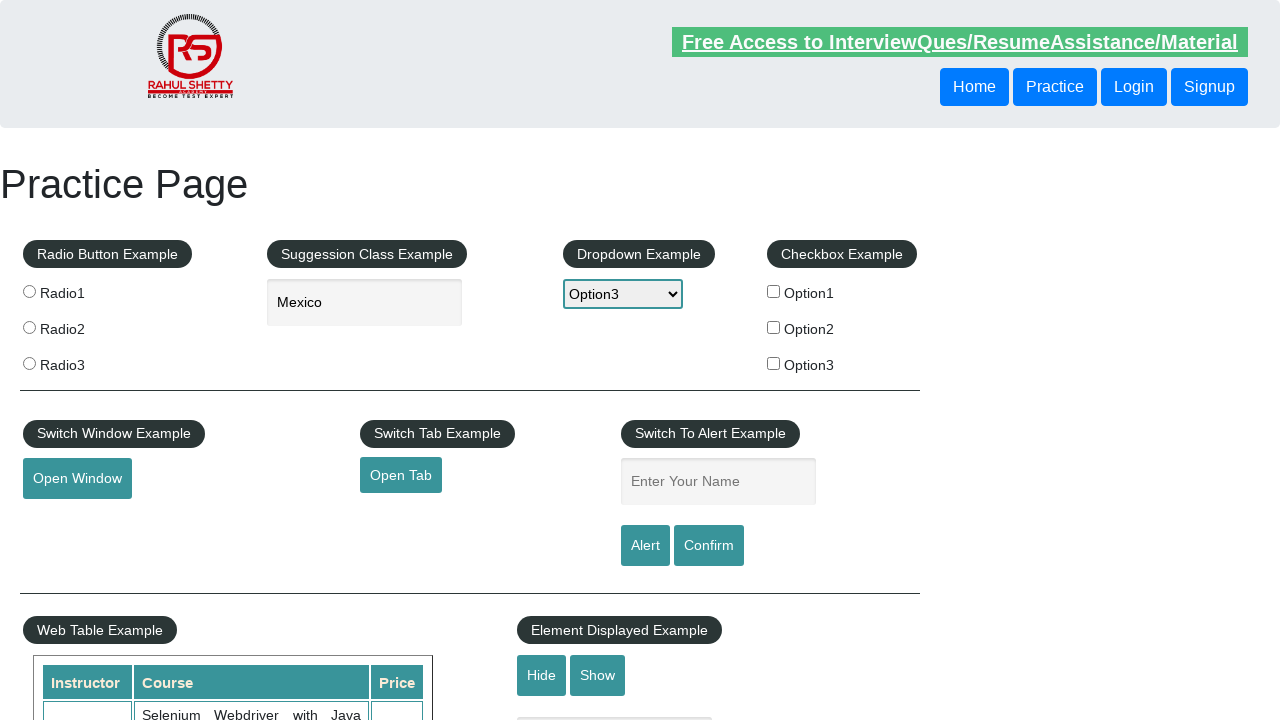

Examining list item 8 of 11 in iframe
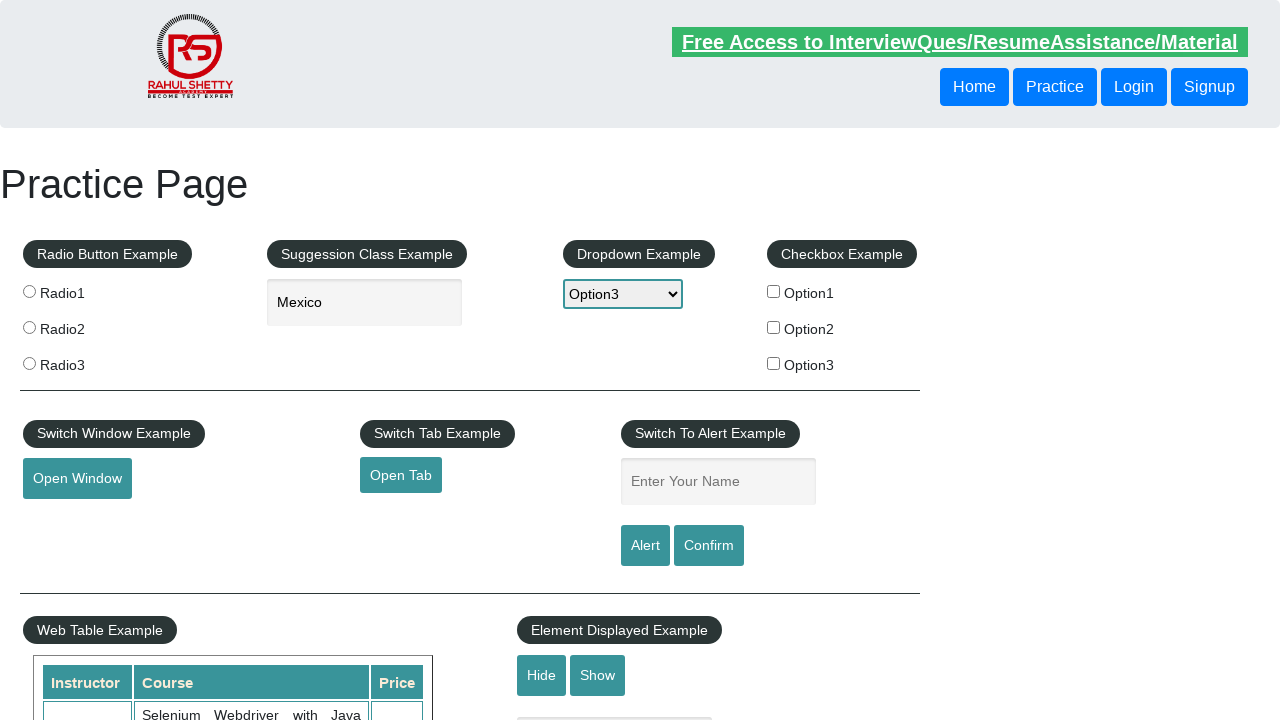

Examining list item 9 of 11 in iframe
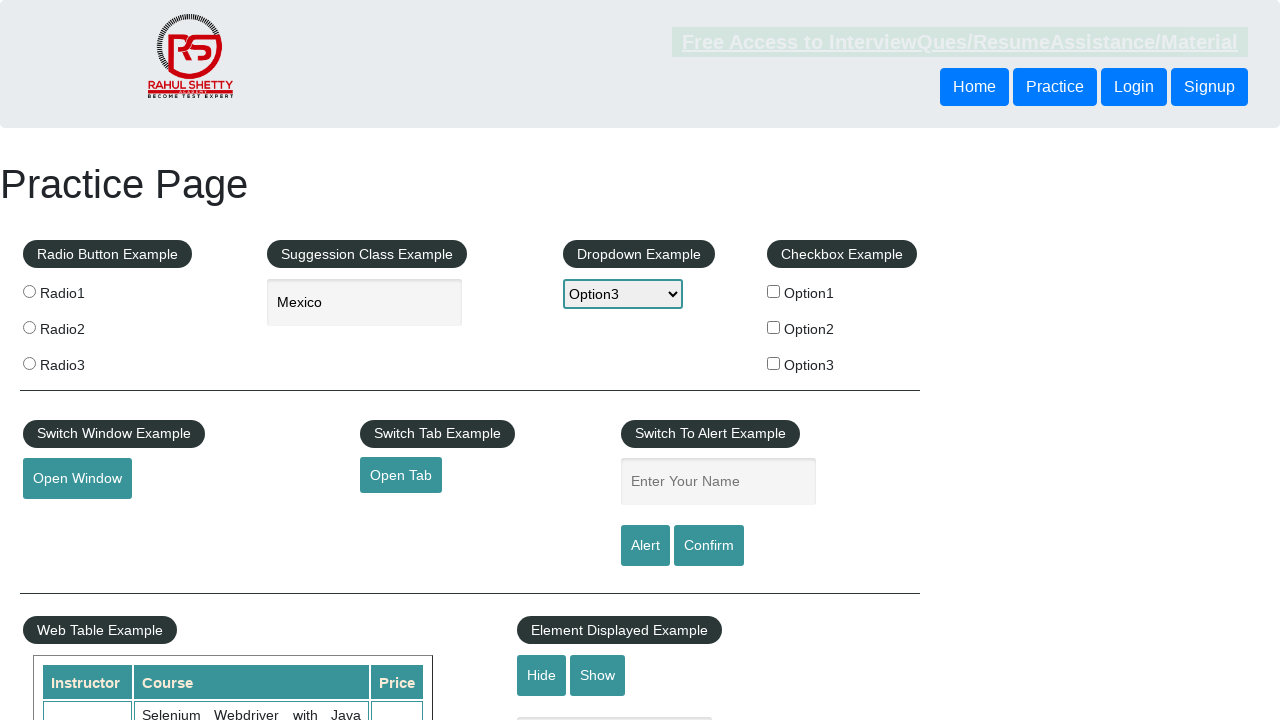

Examining list item 10 of 11 in iframe
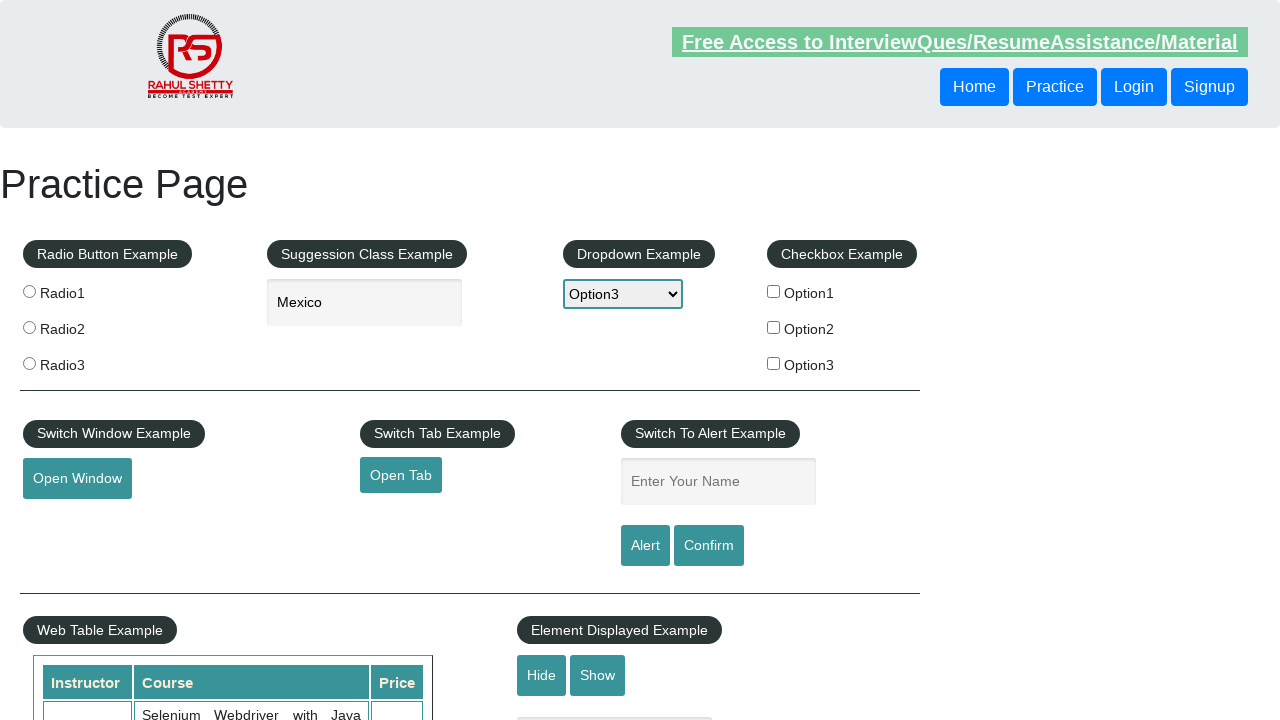

Examining list item 11 of 11 in iframe
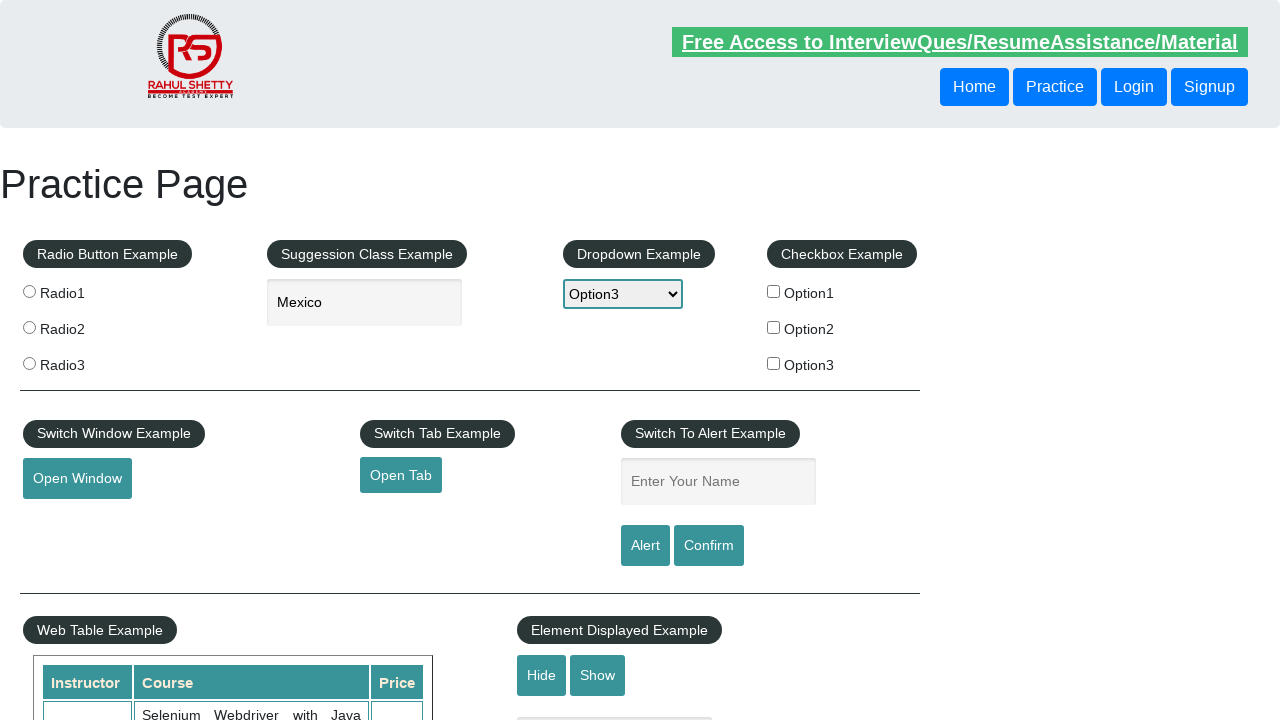

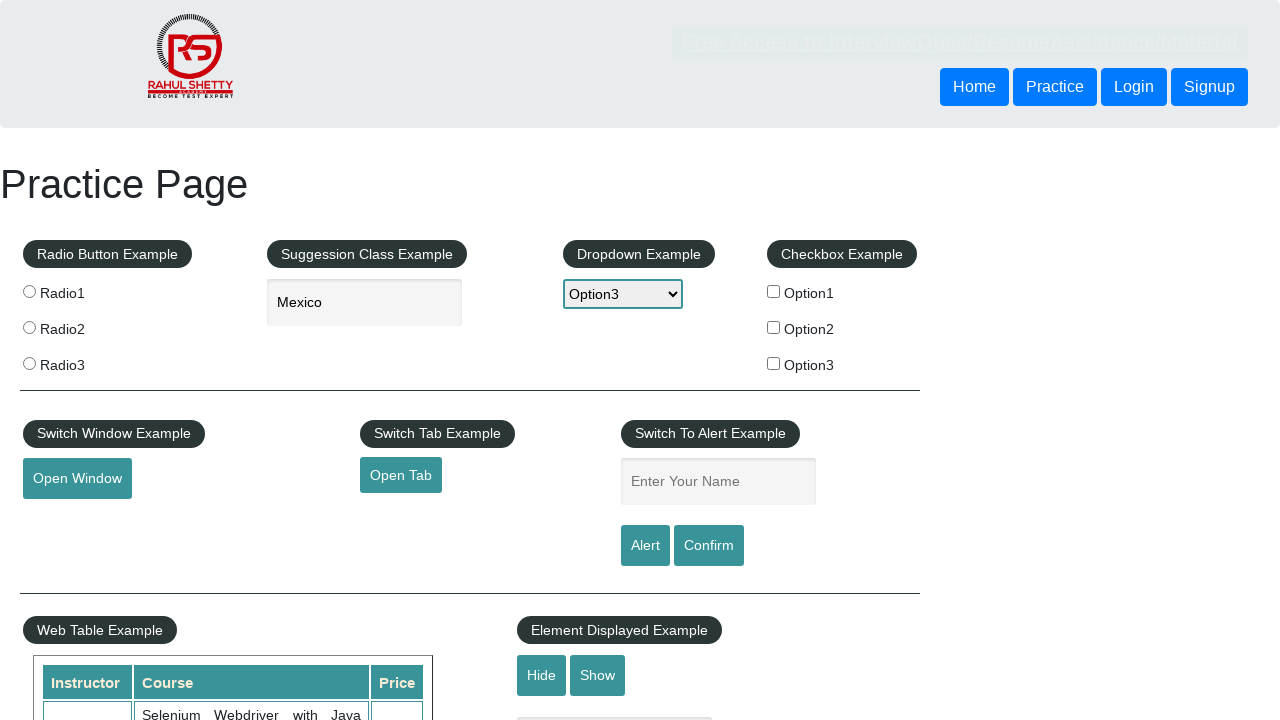